Interacts with a math quiz website by clicking to enable input, generating a new question, entering an answer, and checking it.

Starting URL: https://www.realmath.de/Neues/Klasse8/binome/binomevar03.php

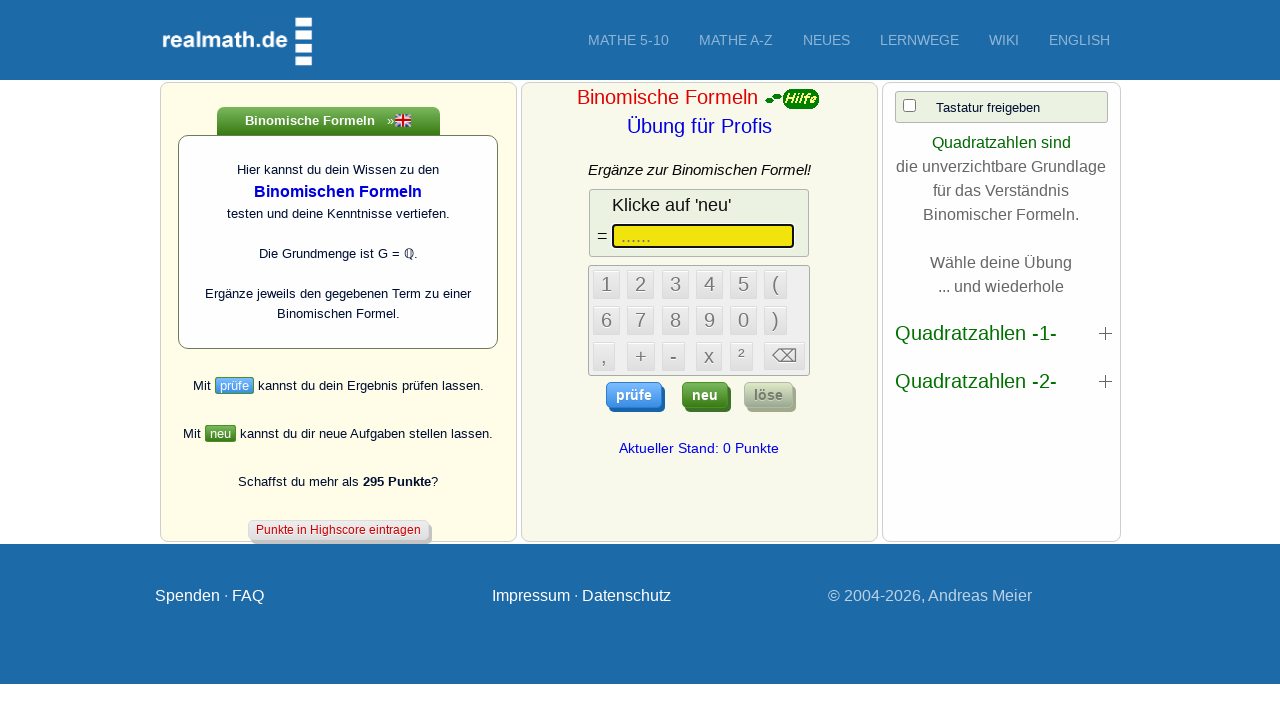

Clicked checkbox to enable input at (909, 106) on xpath=/html/body/form/div[2]/div/div/div/div[3]/center/table/tbody/tr/td[1]/inpu
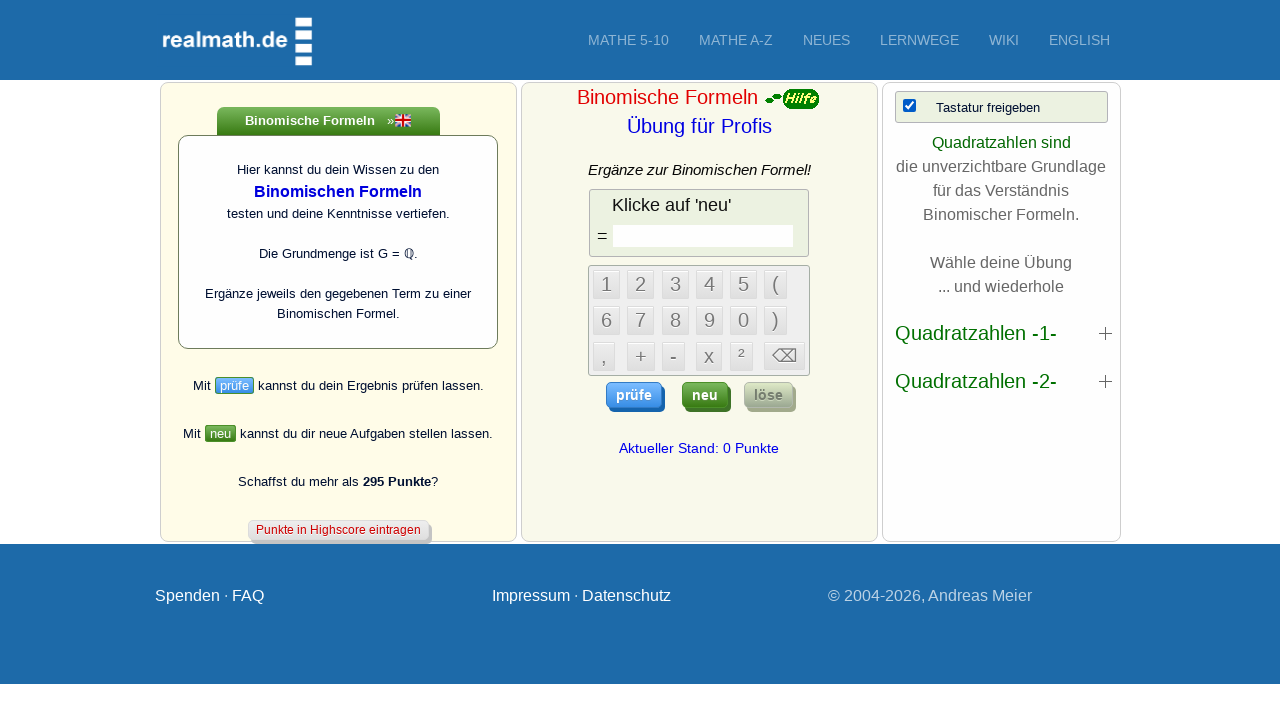

Clicked button to generate new question at (705, 395) on .neuButton
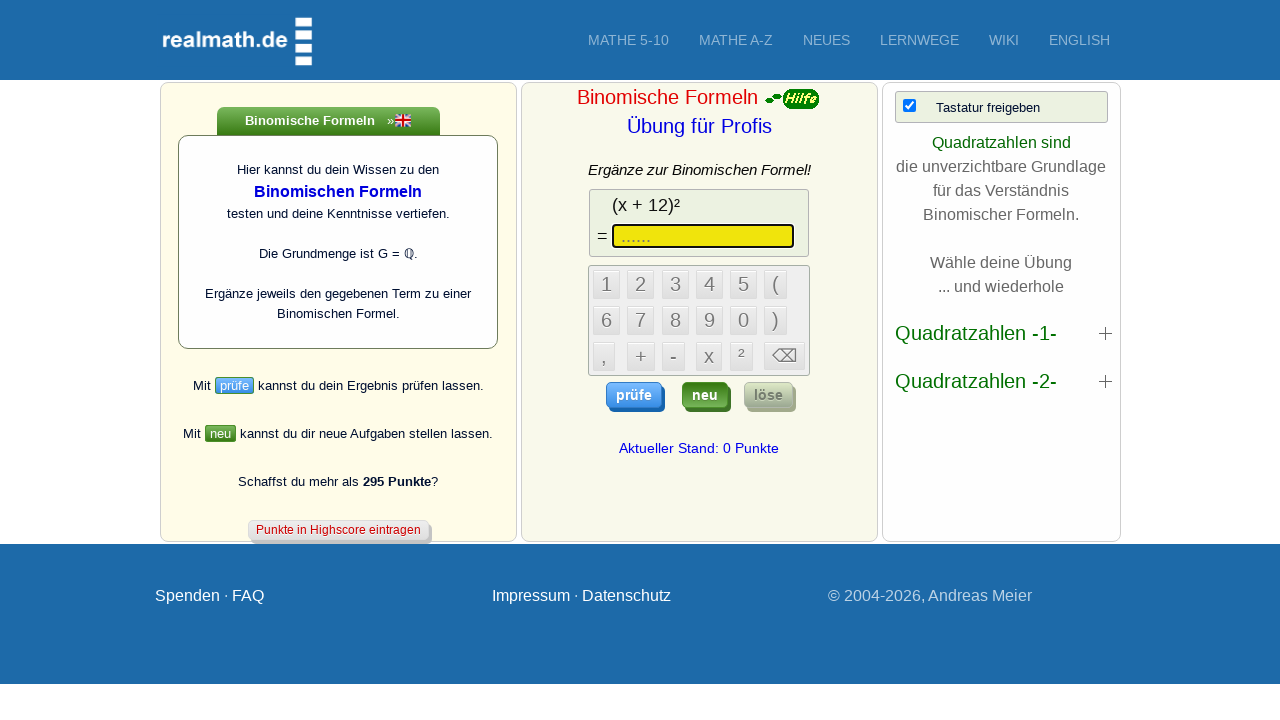

Question field loaded and ready
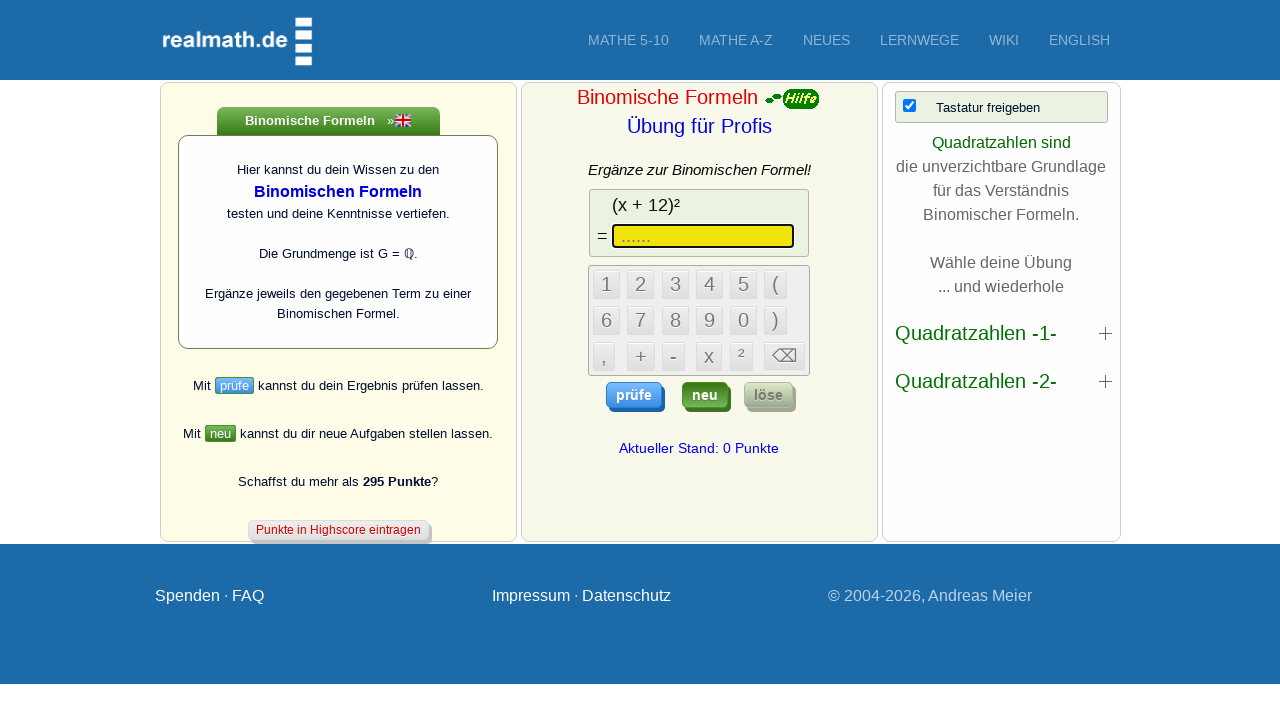

Entered answer '4x + 8' in the answer field on #idxt1
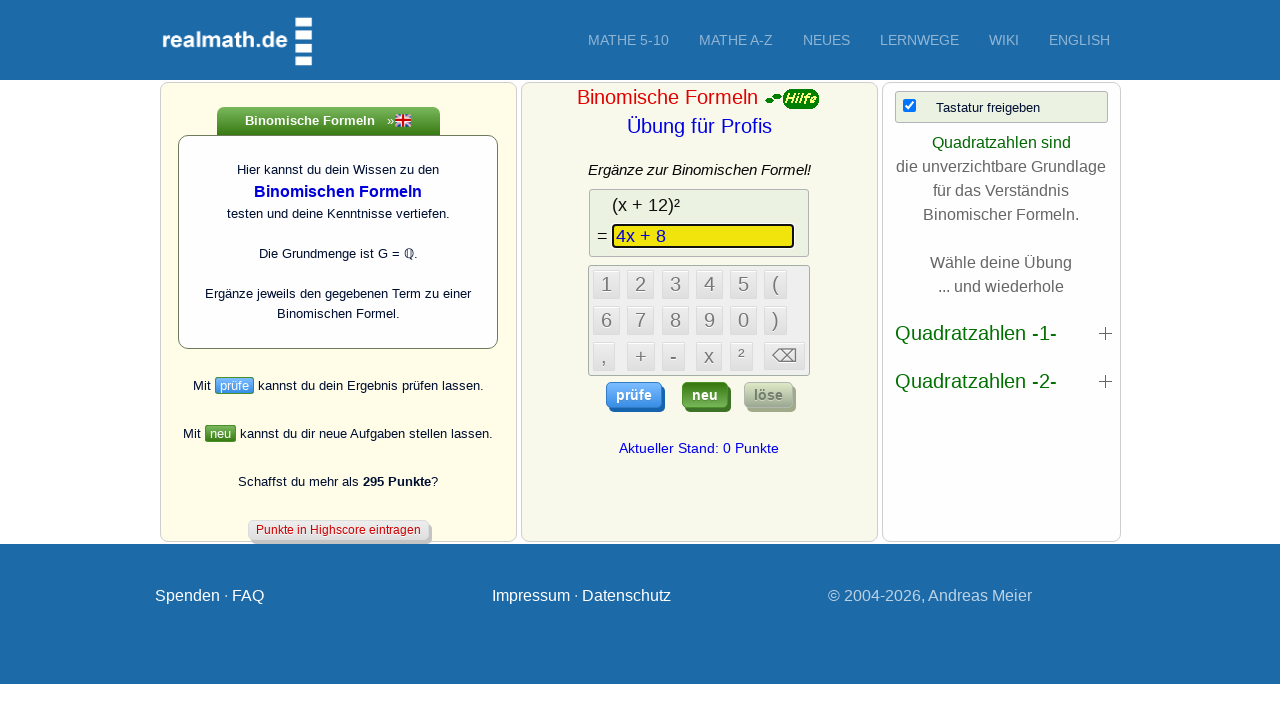

Clicked button to check the answer at (634, 395) on .pruefeButton
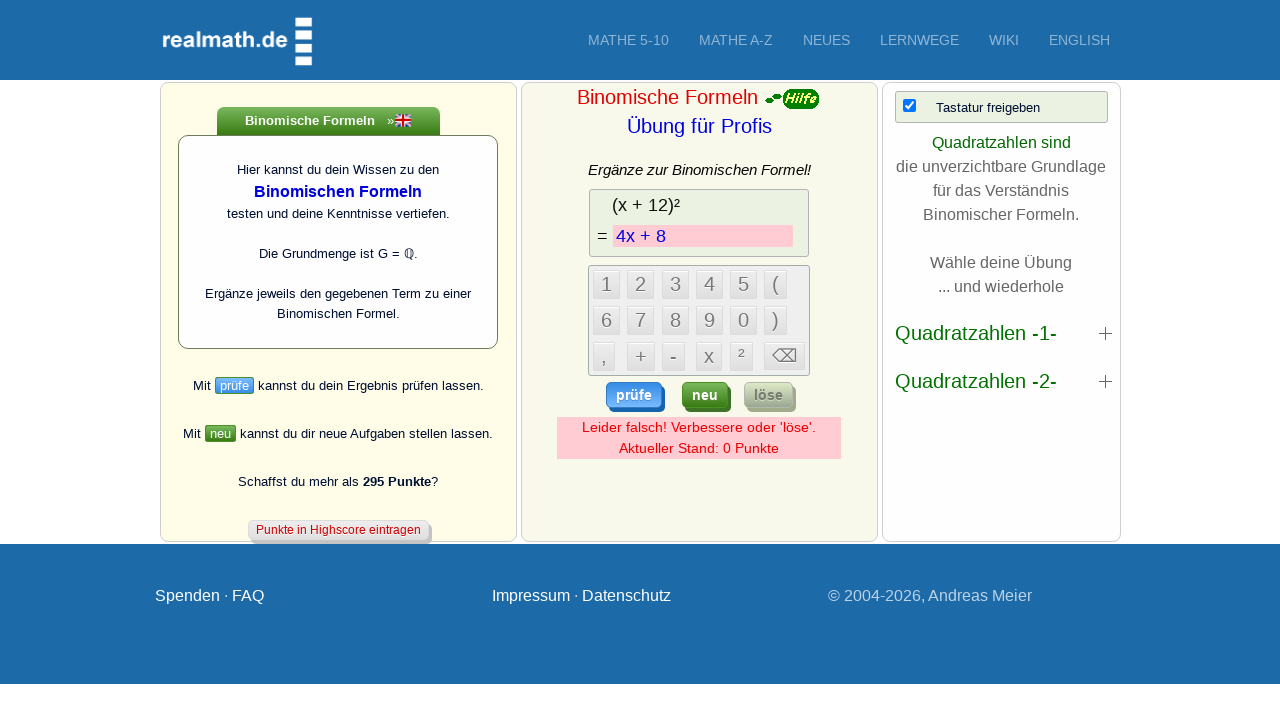

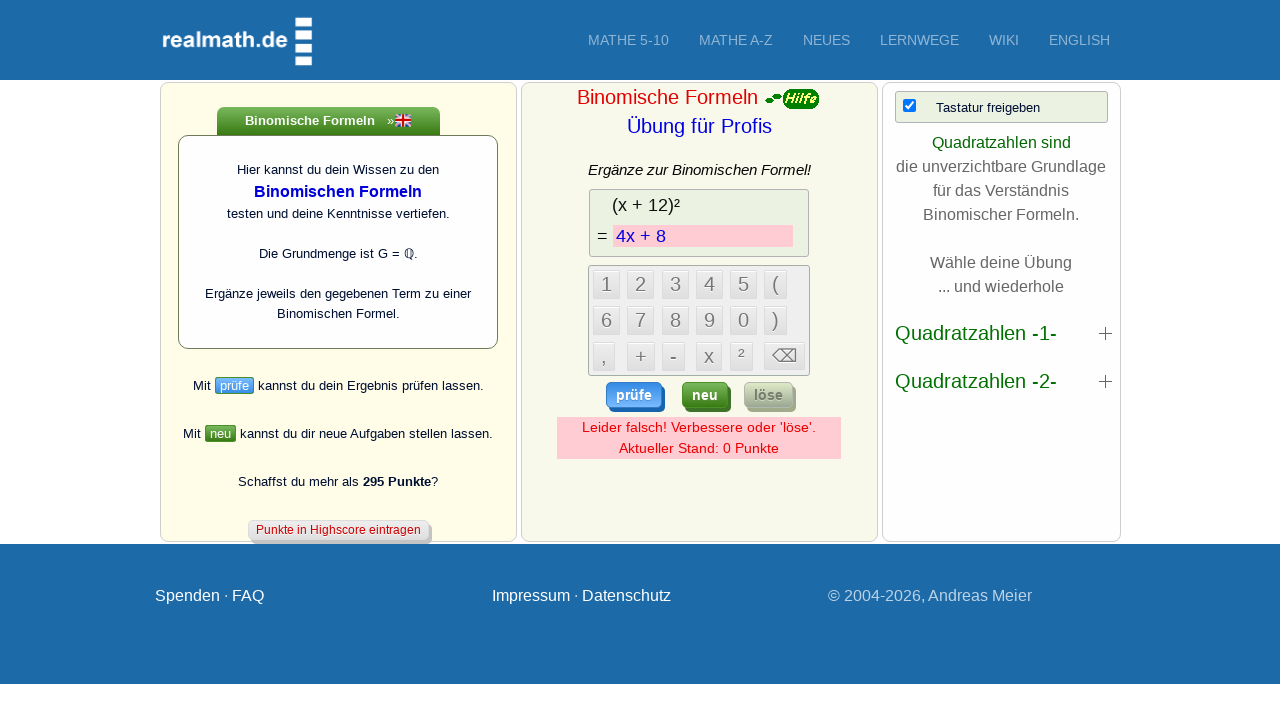